Tests triggering the browser's print dialog using Ctrl+P keyboard shortcut and then interacting with it using Tab and Enter keys to navigate and confirm.

Starting URL: https://www.selenium.dev/downloads/

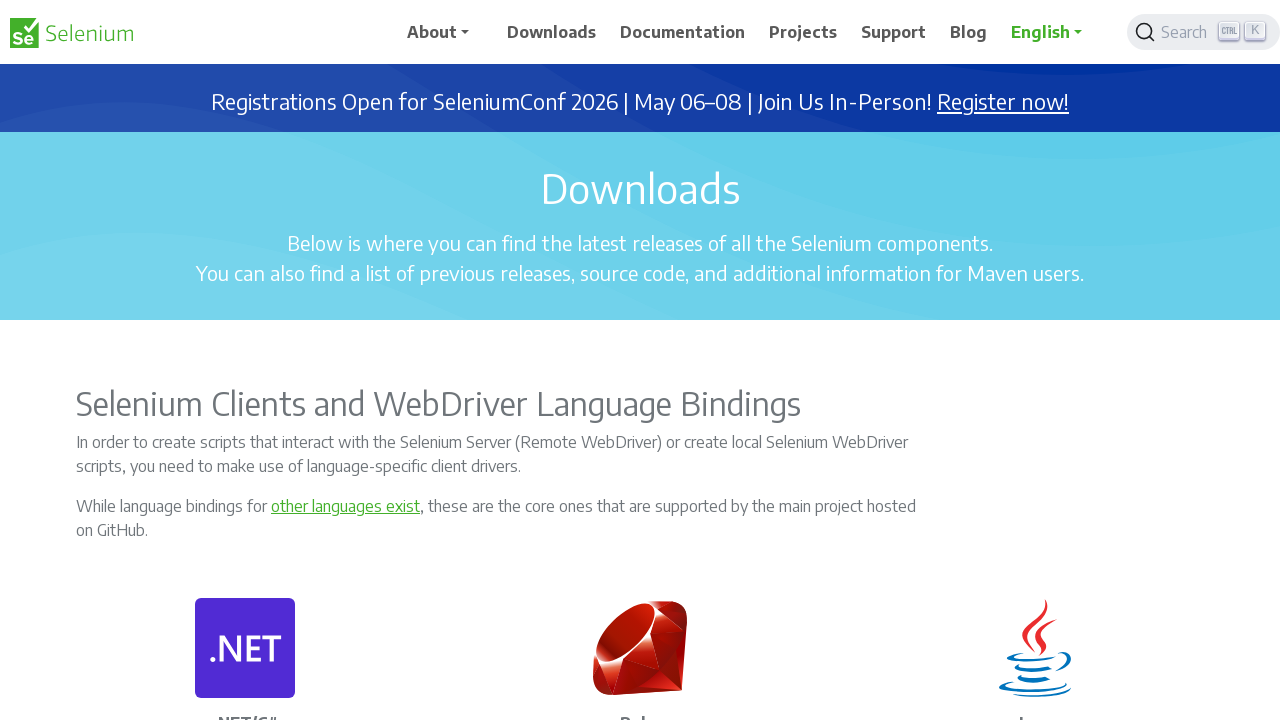

Pressed Ctrl+P to trigger print dialog
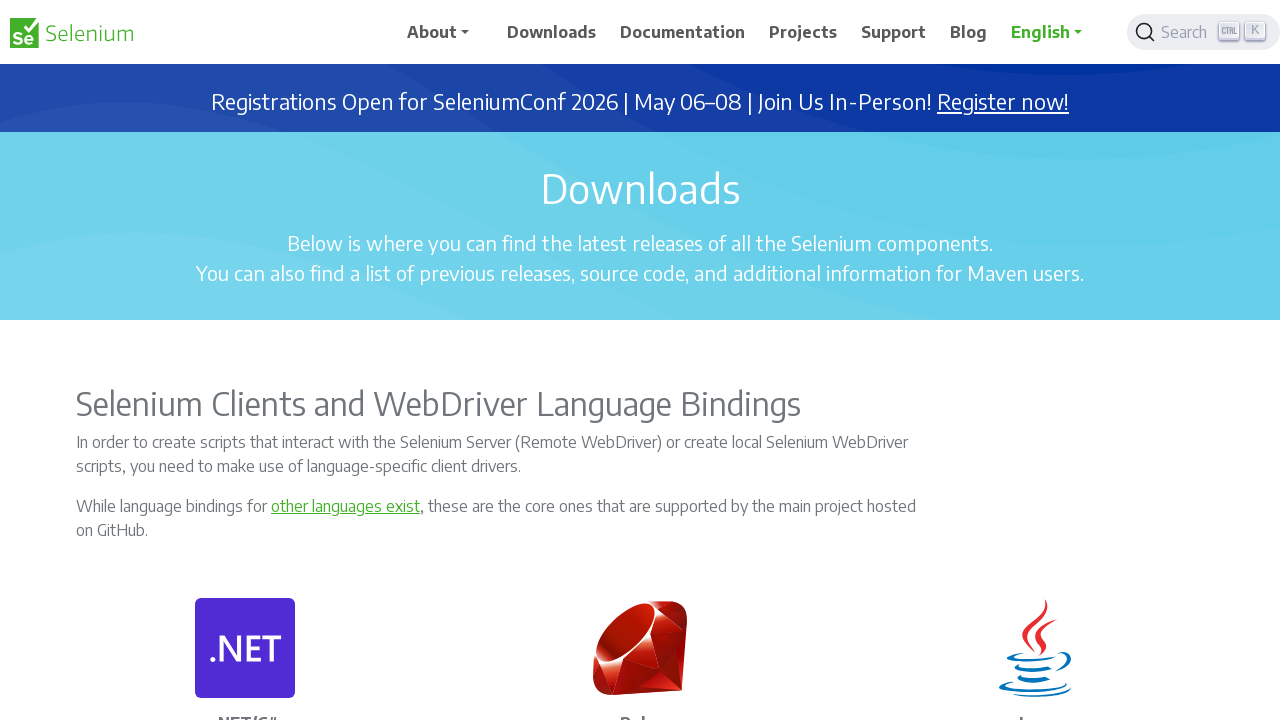

Waited for print dialog to appear
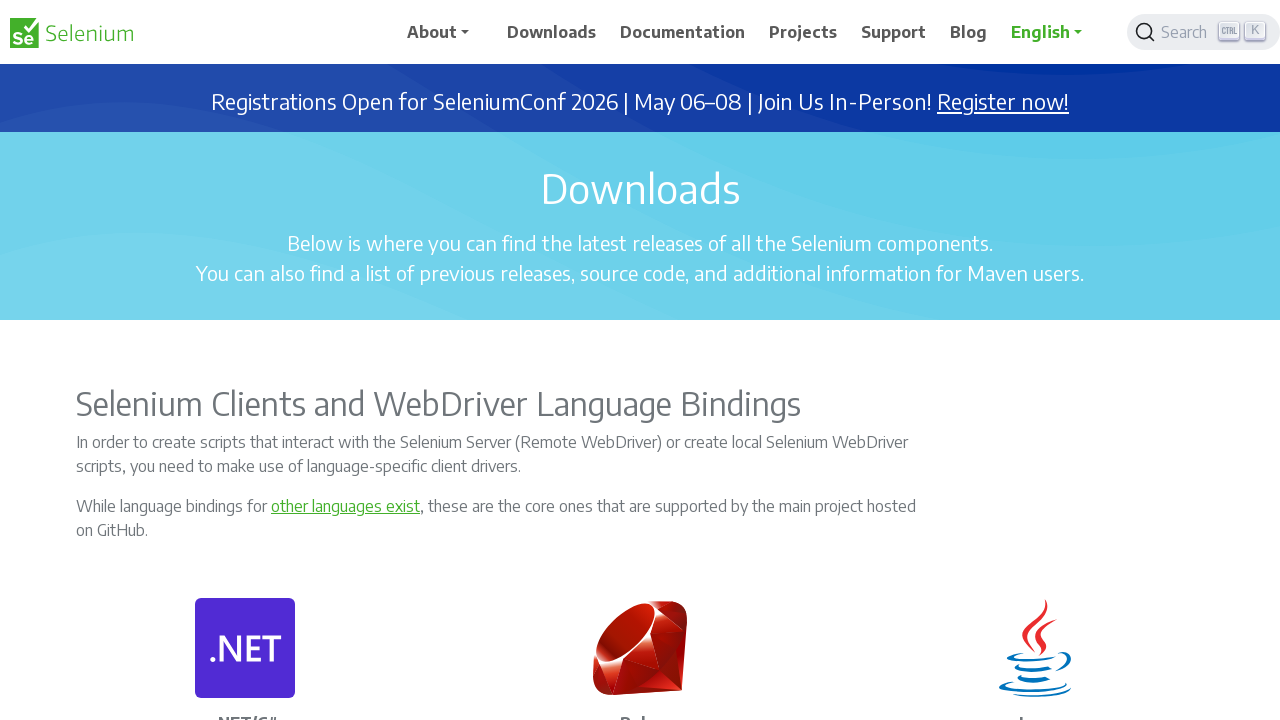

Pressed Tab to navigate in print dialog
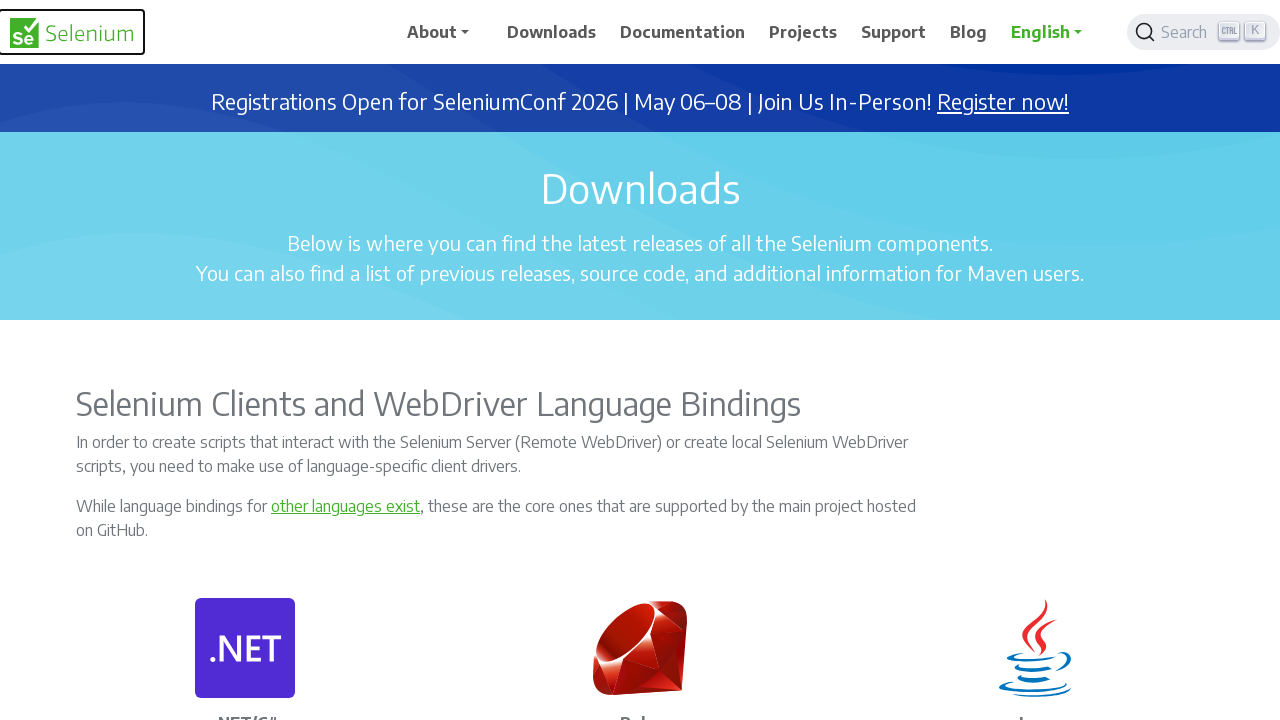

Waited briefly after Tab navigation
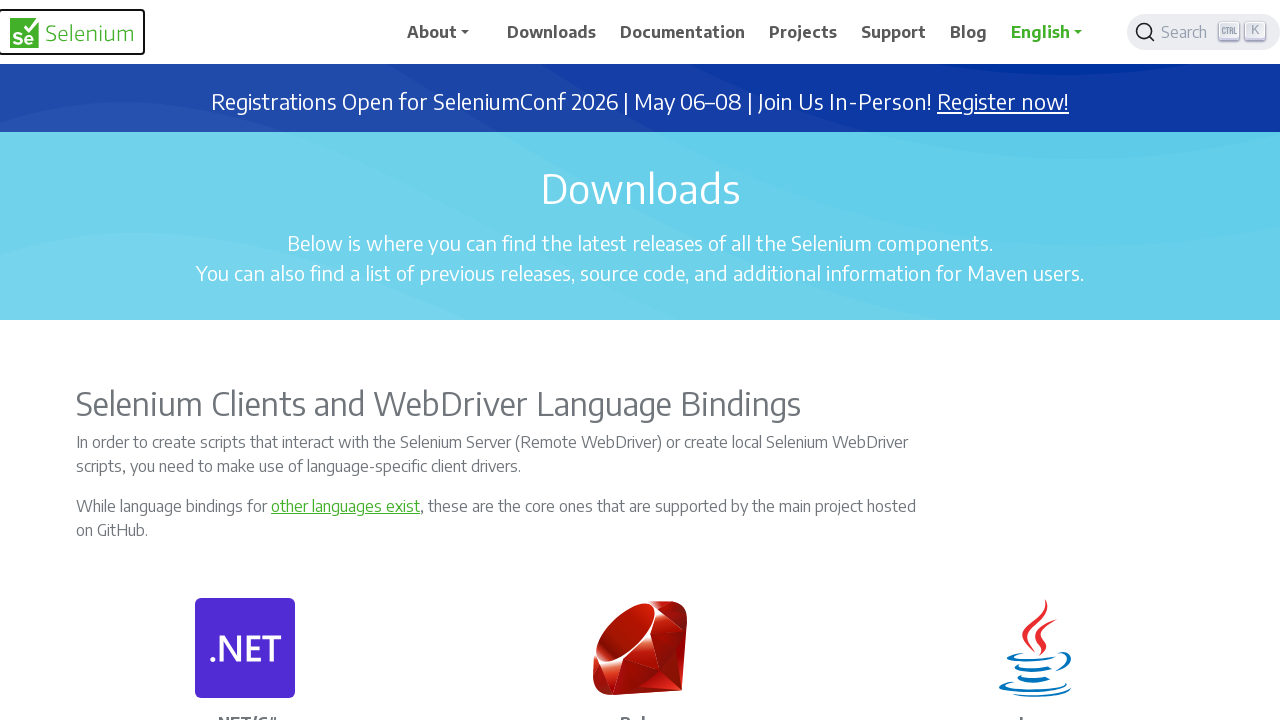

Pressed Enter to confirm/close print dialog
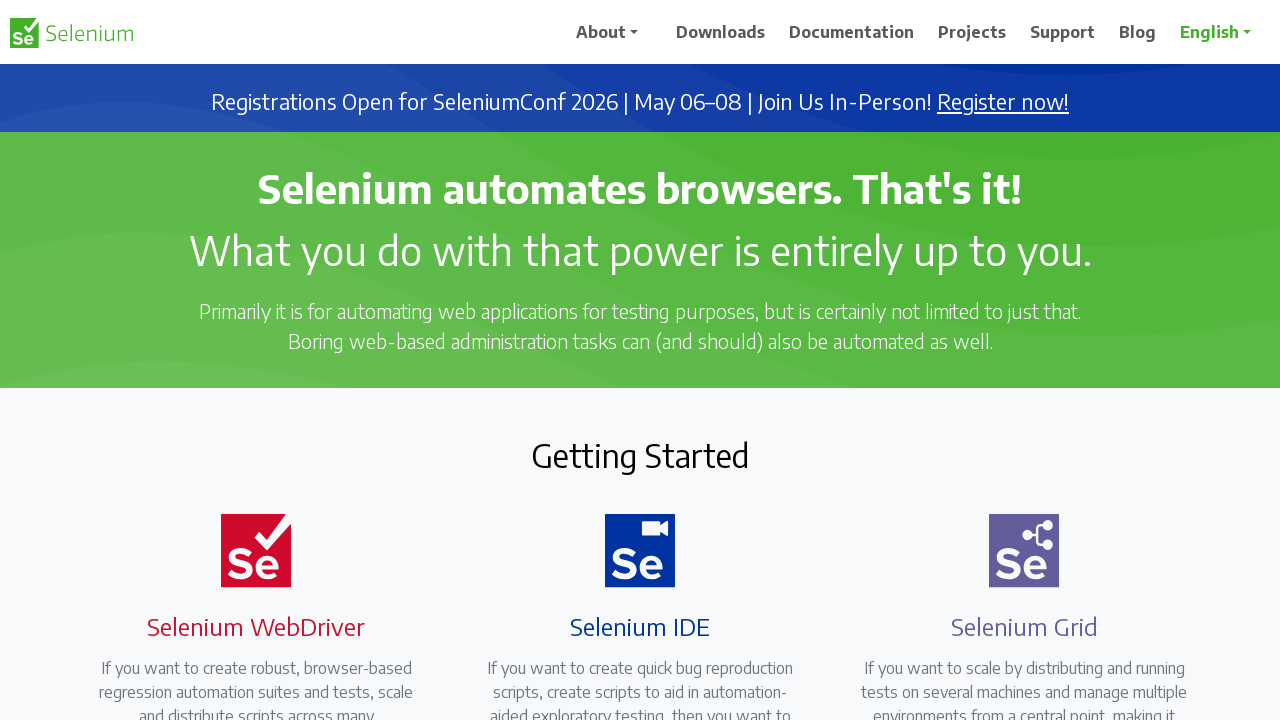

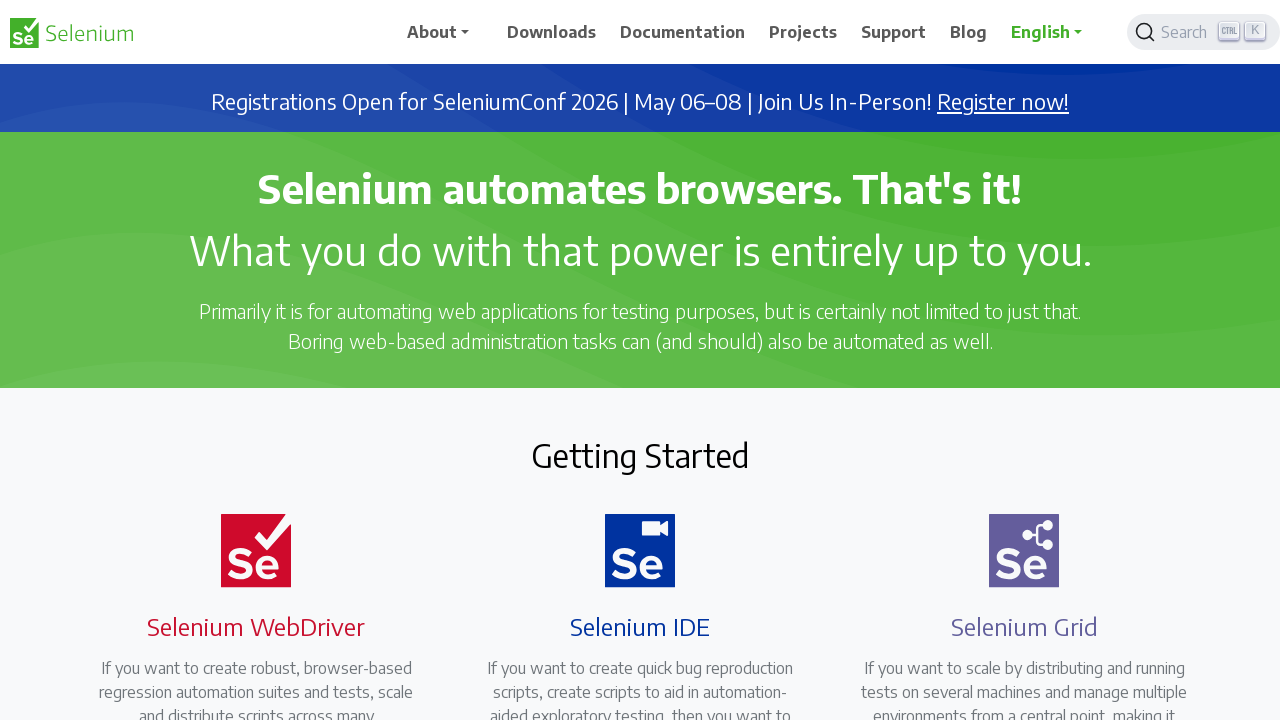